Tests file download functionality by clicking download button and handling the download

Starting URL: https://www.tutorialspoint.com/selenium/practice/upload-download.php

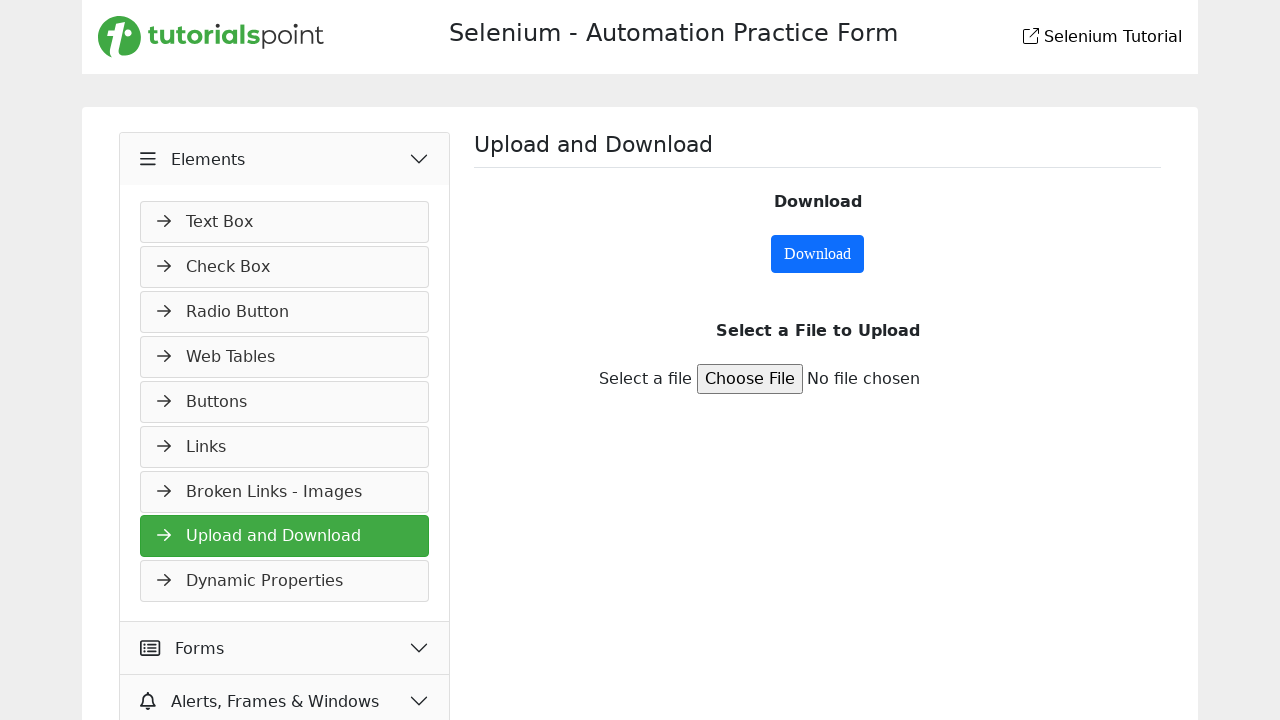

Set up download event handler
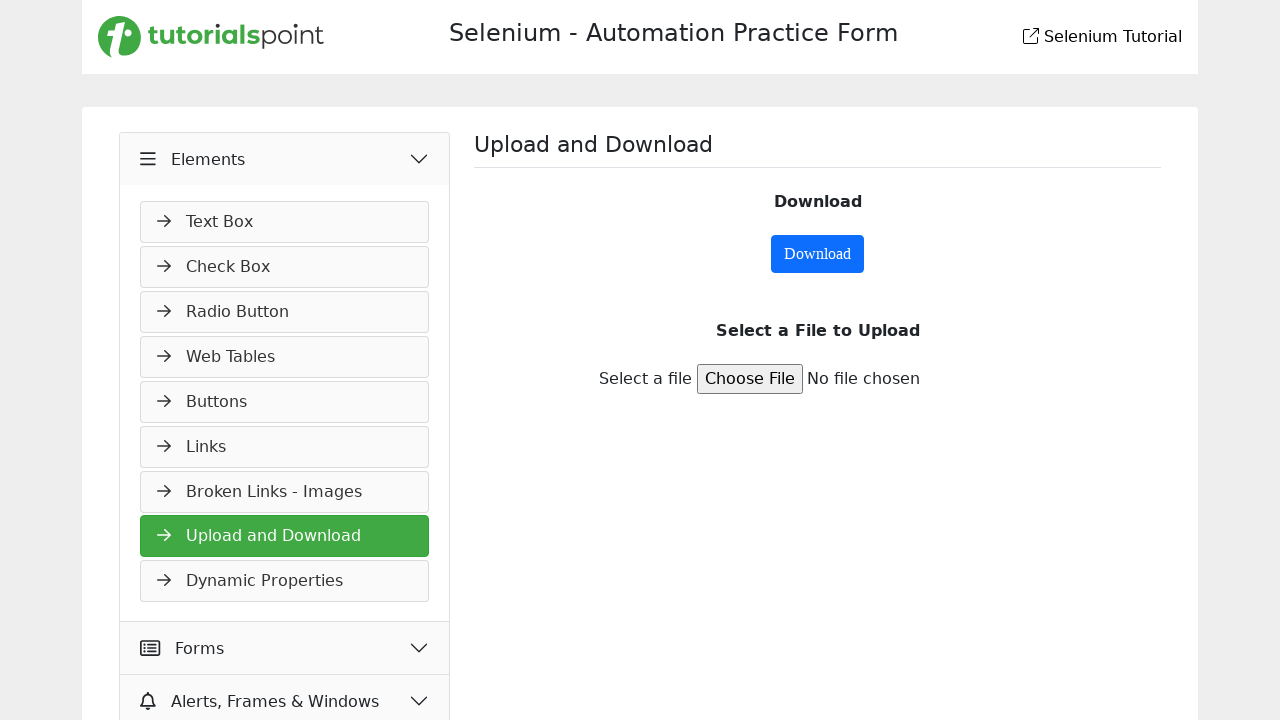

Download button element is available
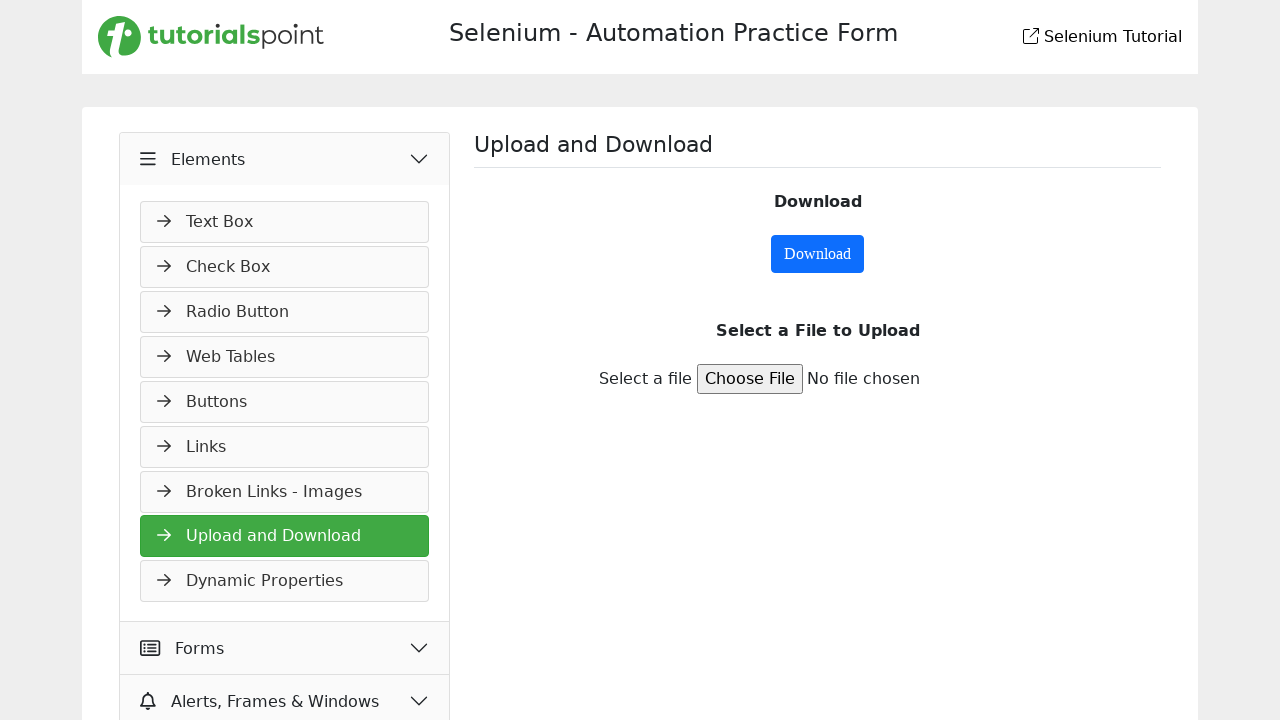

File downloaded and saved to temporary directory at (818, 254) on xpath=//a[@id="downloadButton"]
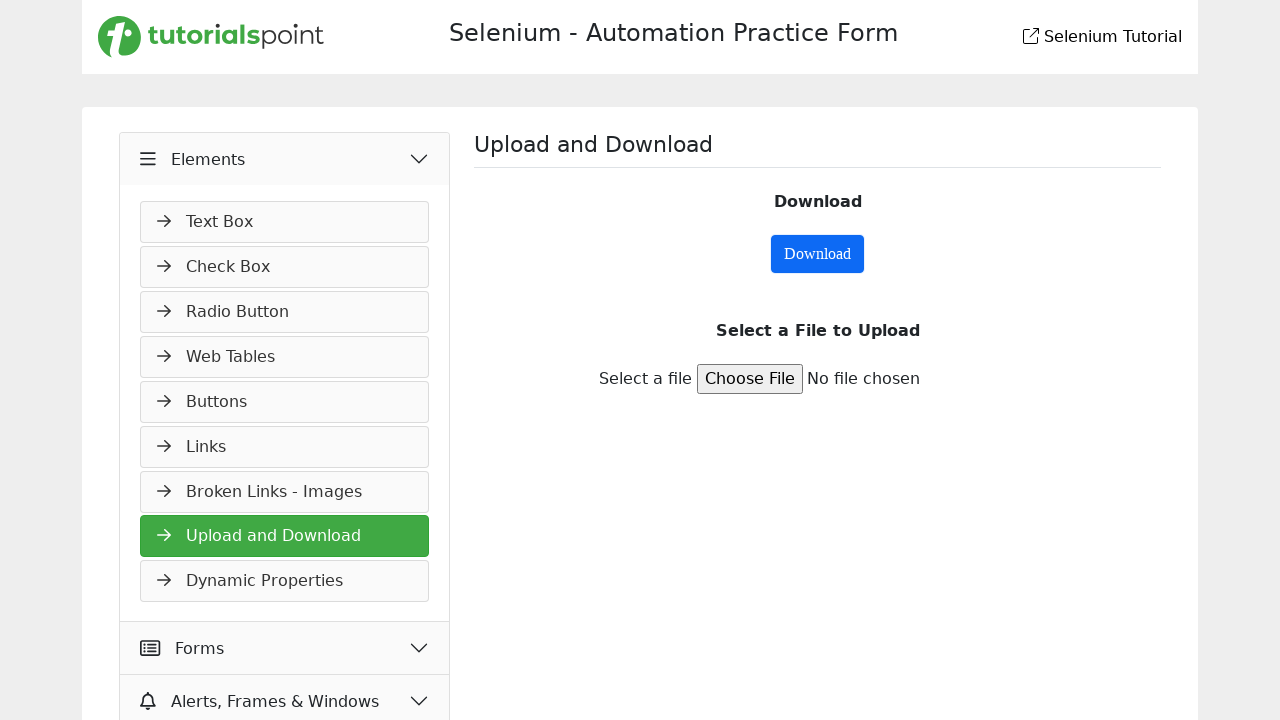

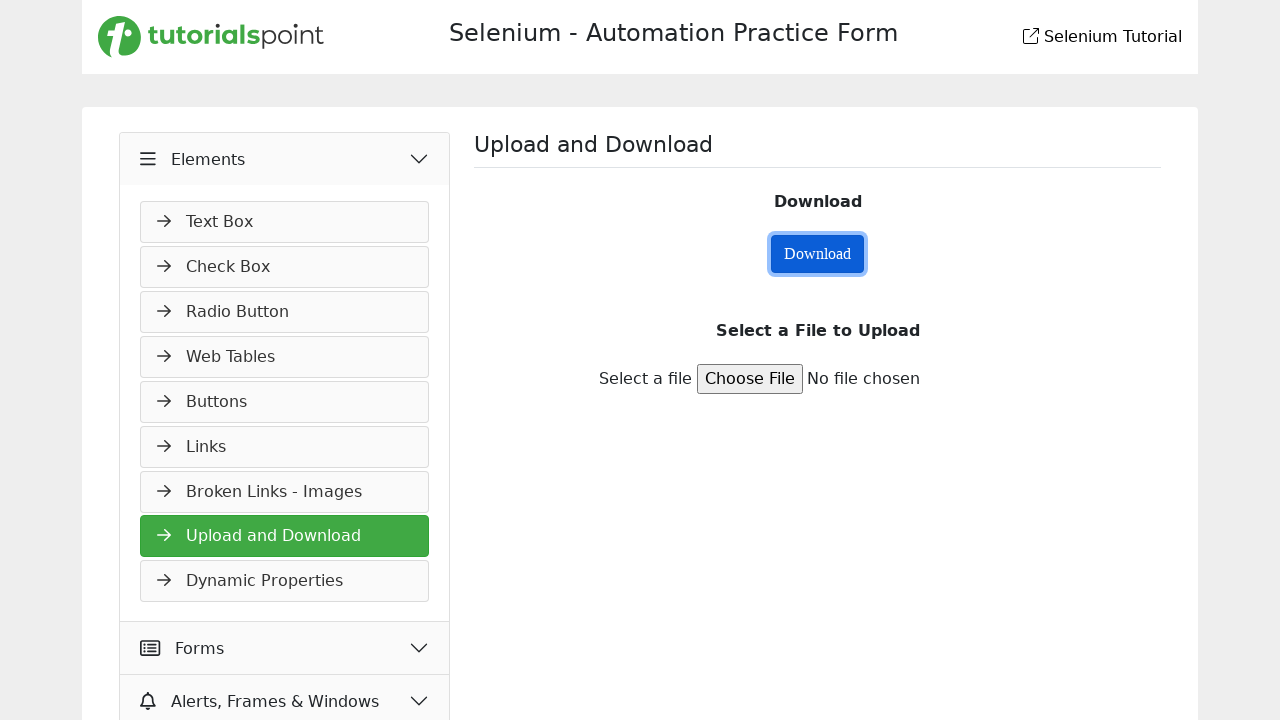